Tests keyboard shortcuts functionality on a text comparison tool by copying text from the source area and pasting it to the destination area using Ctrl+A, Ctrl+C, and Ctrl+V

Starting URL: https://extendsclass.com/text-compare.html

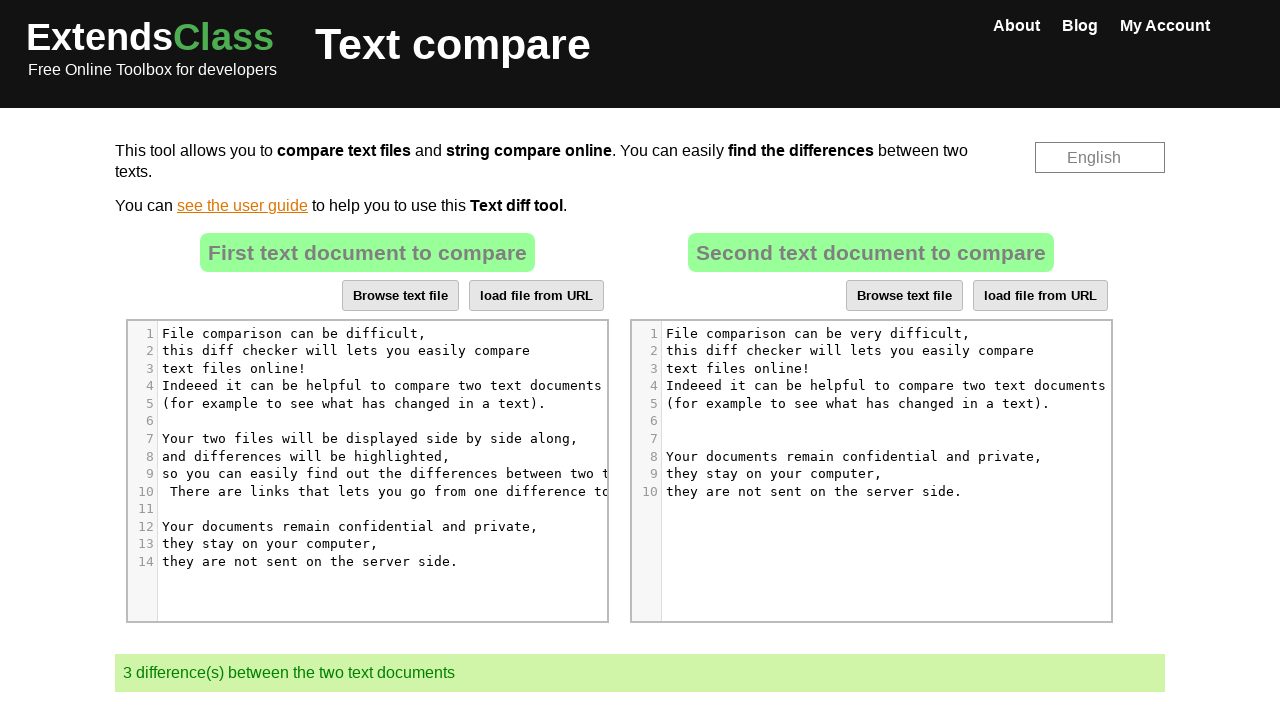

Located source text area containing 'Indeeed'
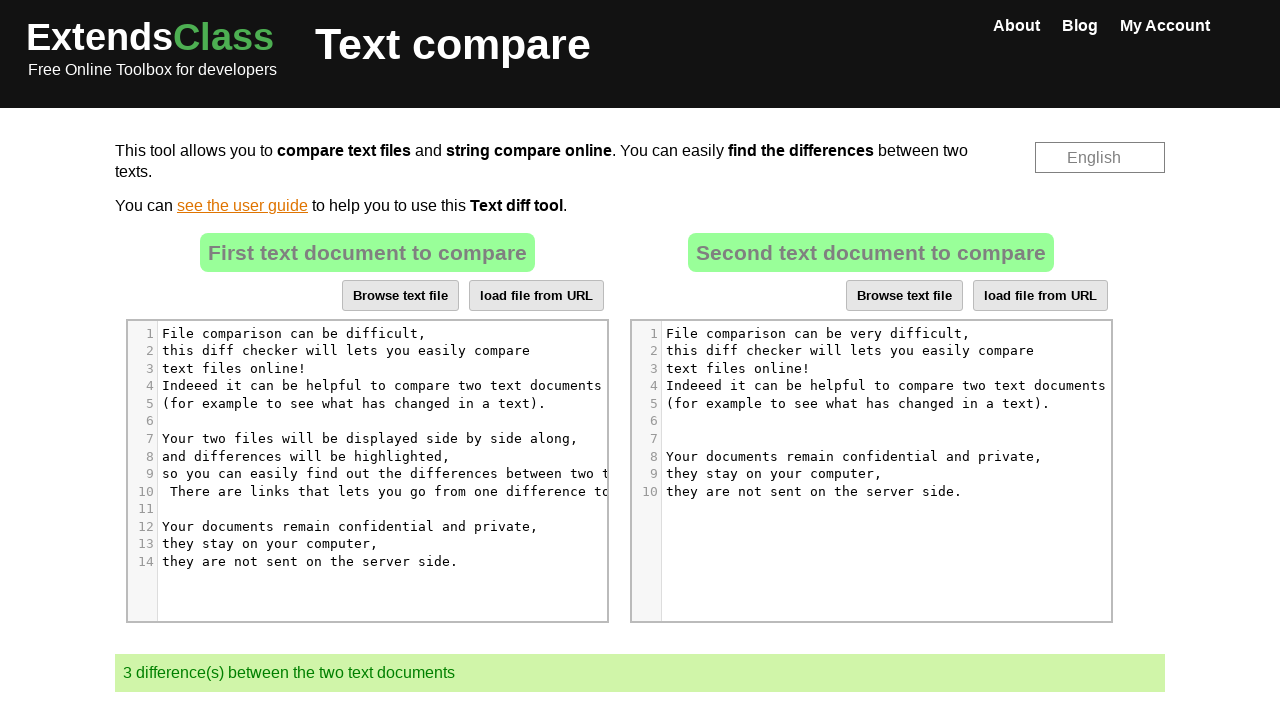

Located destination text area containing 'Indeeed'
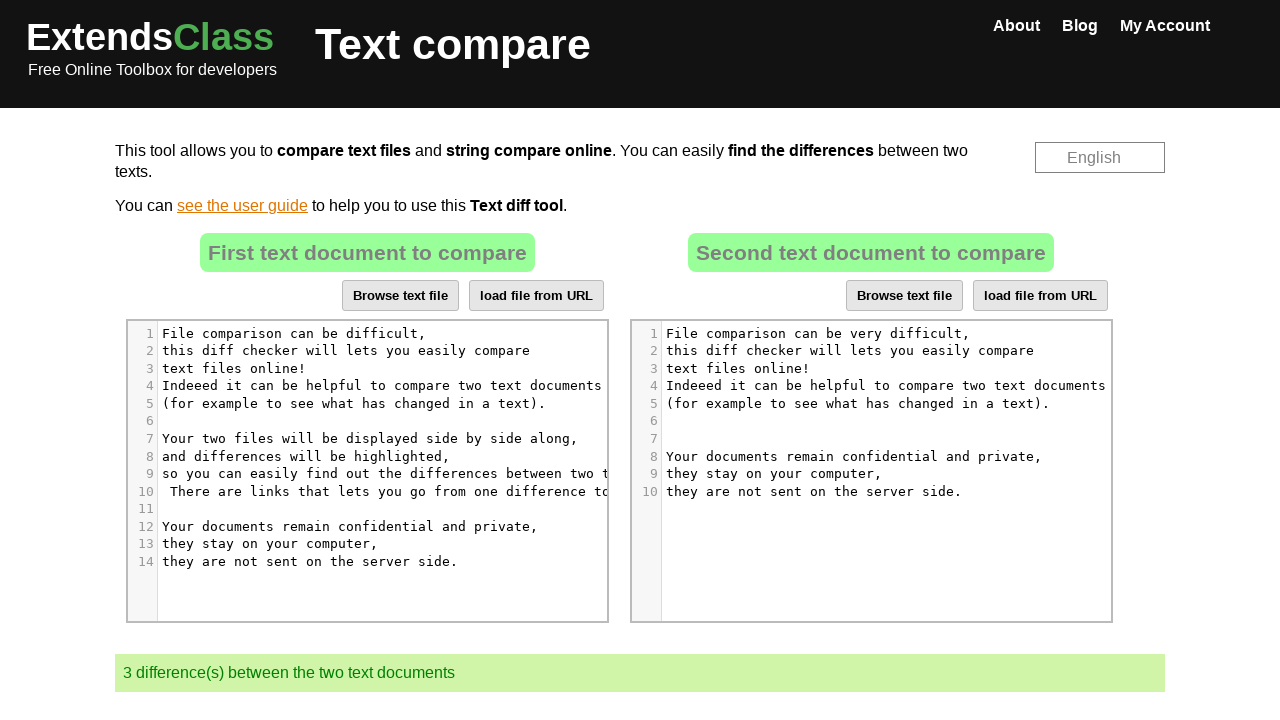

Clicked on source text area to focus it at (382, 386) on xpath=(//span[contains(text(),'Indeeed')])[1]
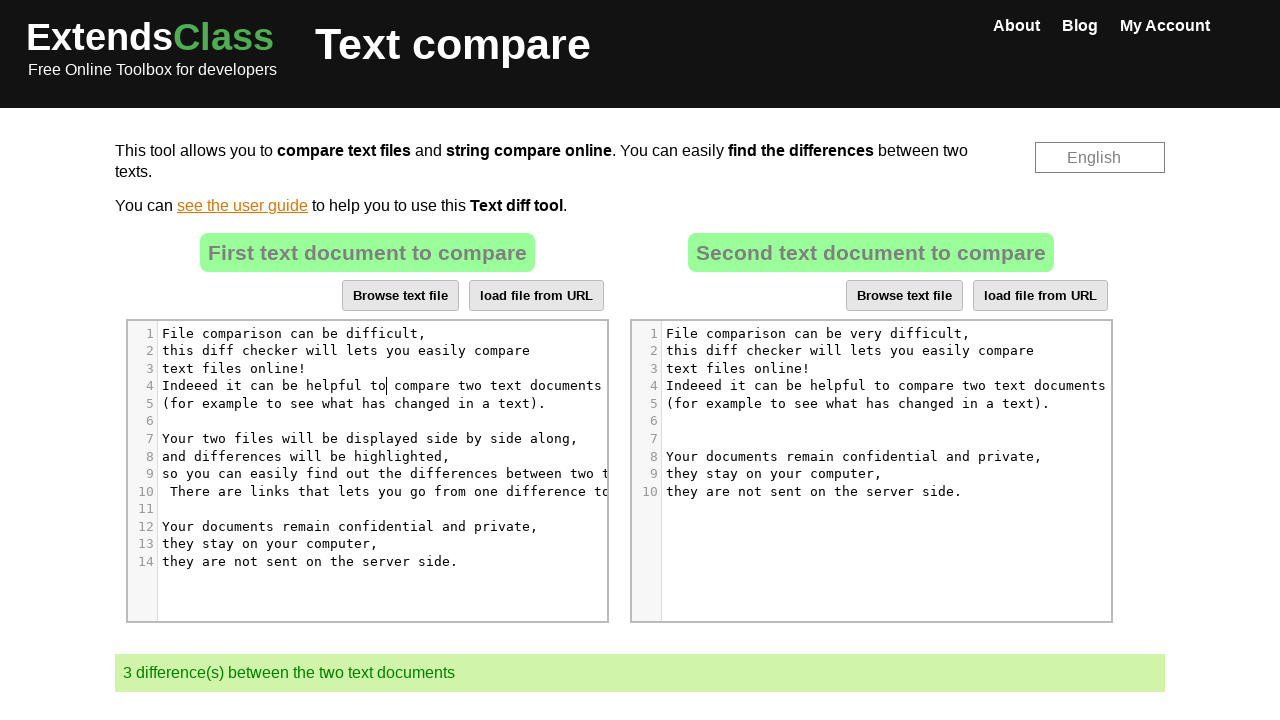

Pressed Ctrl+A to select all text in source area
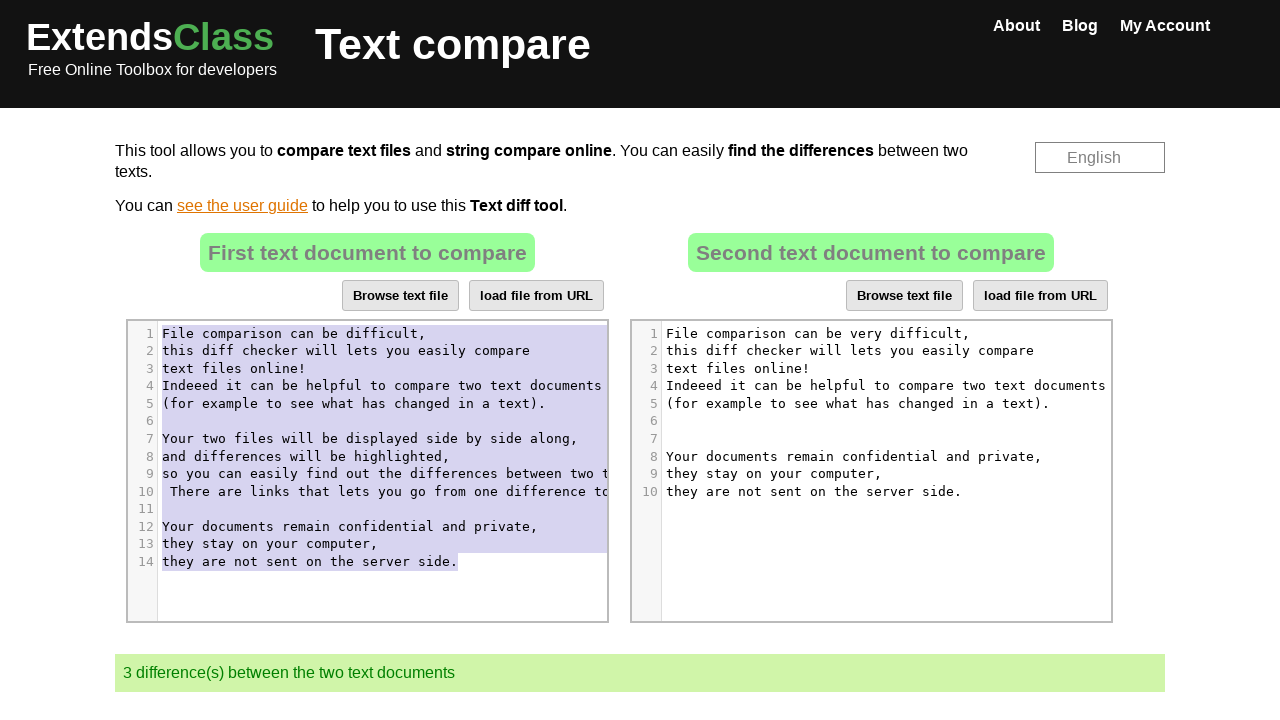

Pressed Ctrl+C to copy selected text from source area
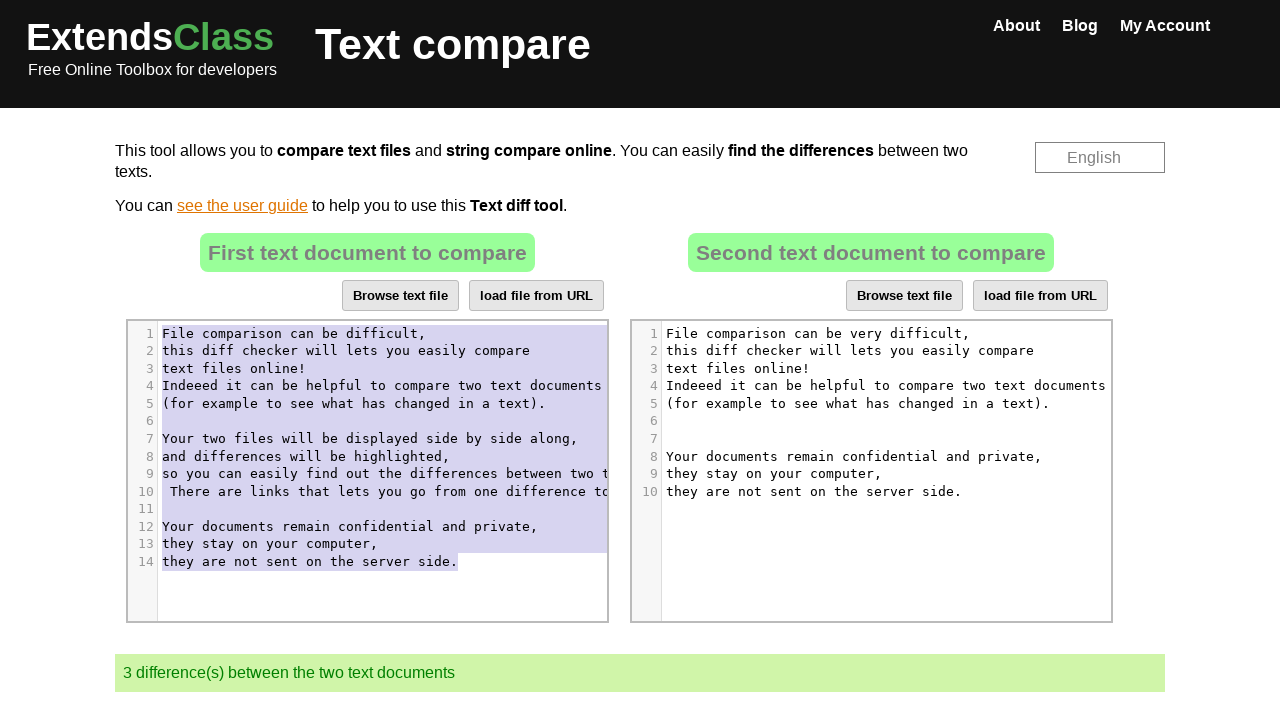

Clicked on destination text area to focus it at (886, 386) on xpath=(//span[contains(text(),'Indeeed')])[2]
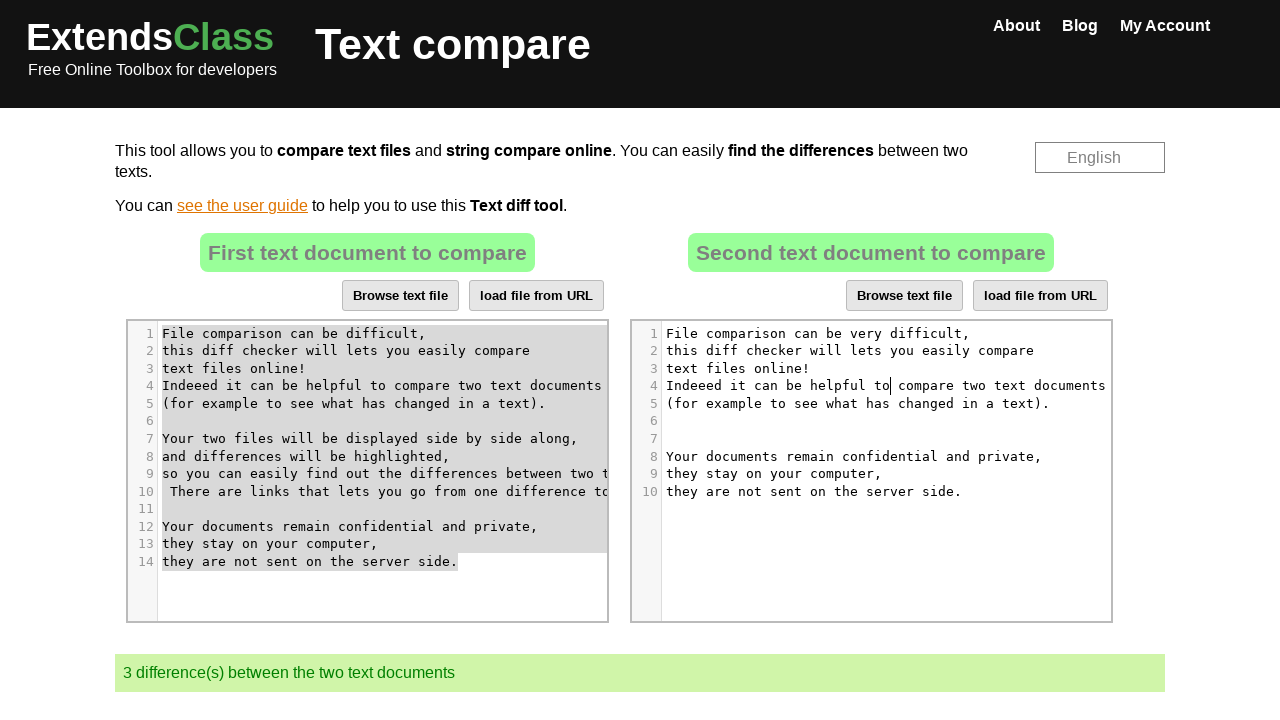

Pressed Ctrl+A to select all text in destination area
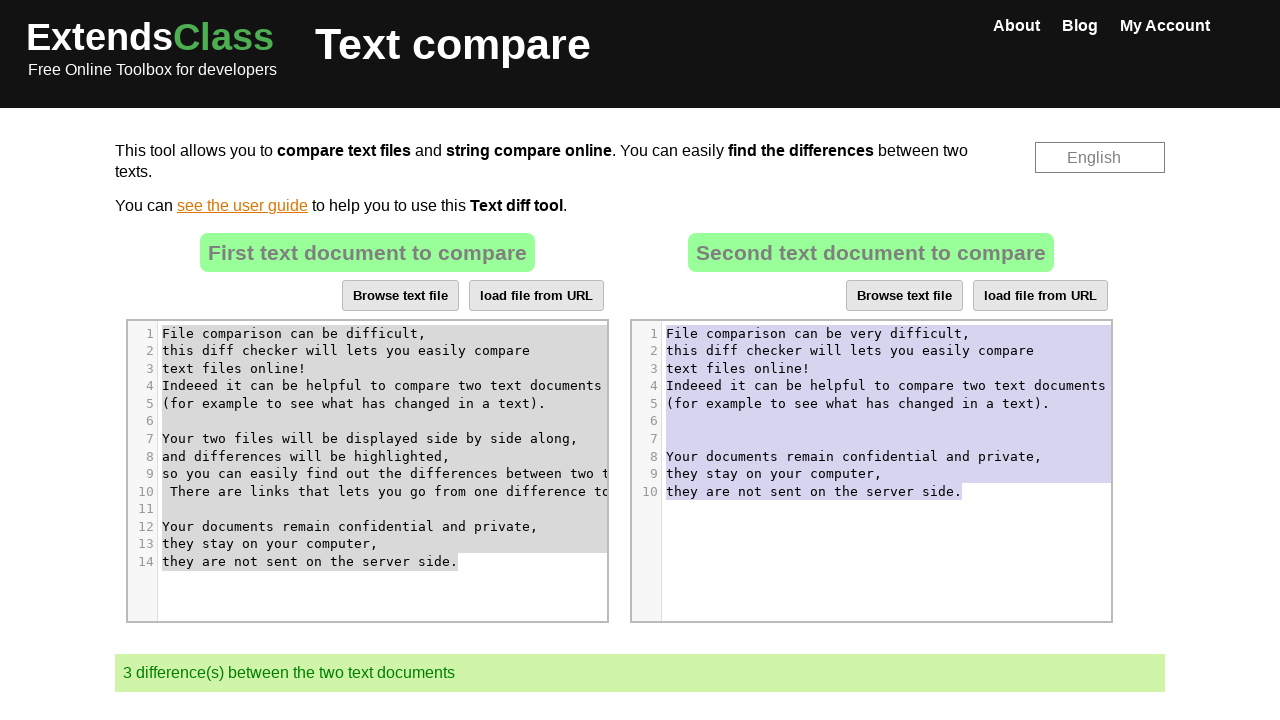

Pressed Ctrl+V to paste copied text into destination area
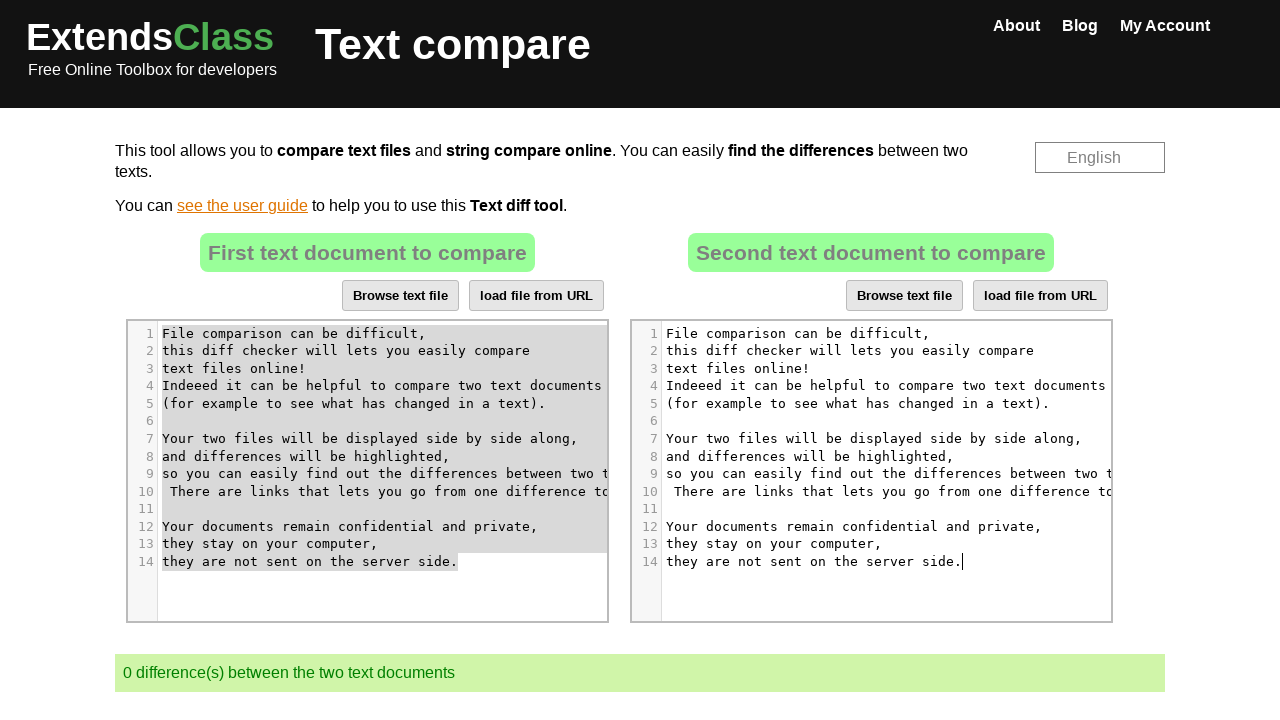

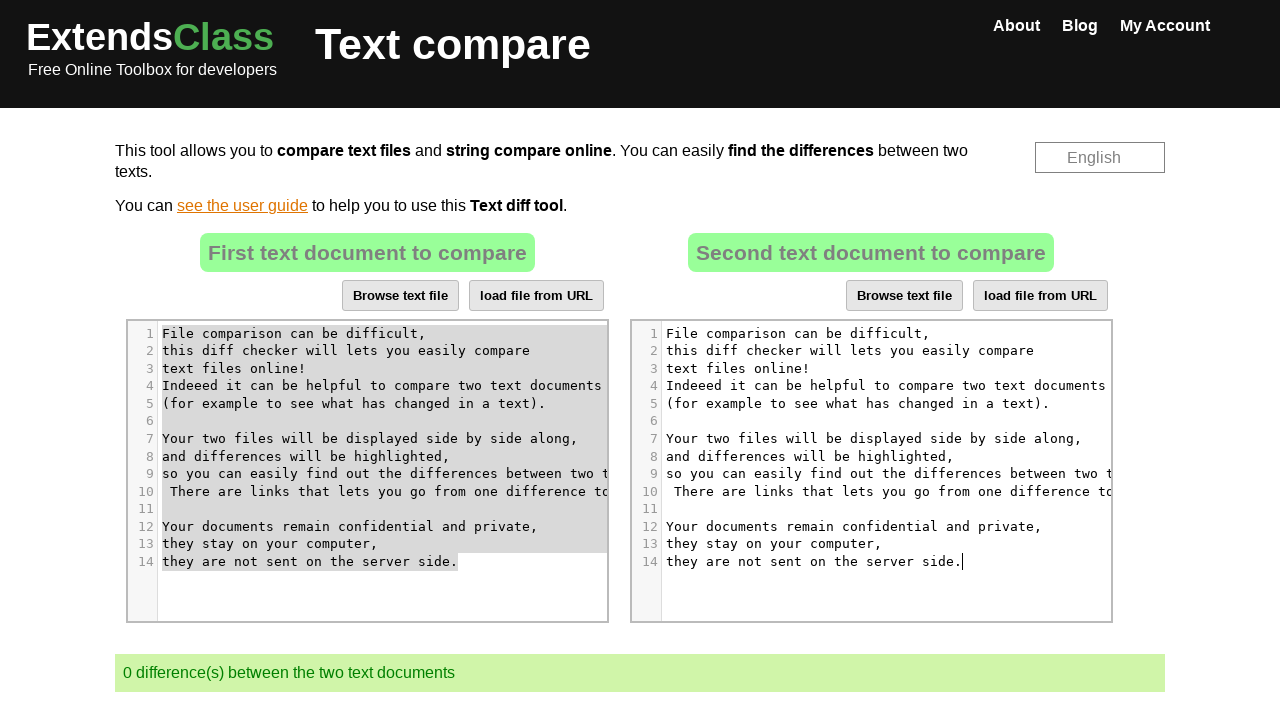